Tests case-sensitive search with "school" (lowercase)

Starting URL: https://kodilla.com/pl/test/store

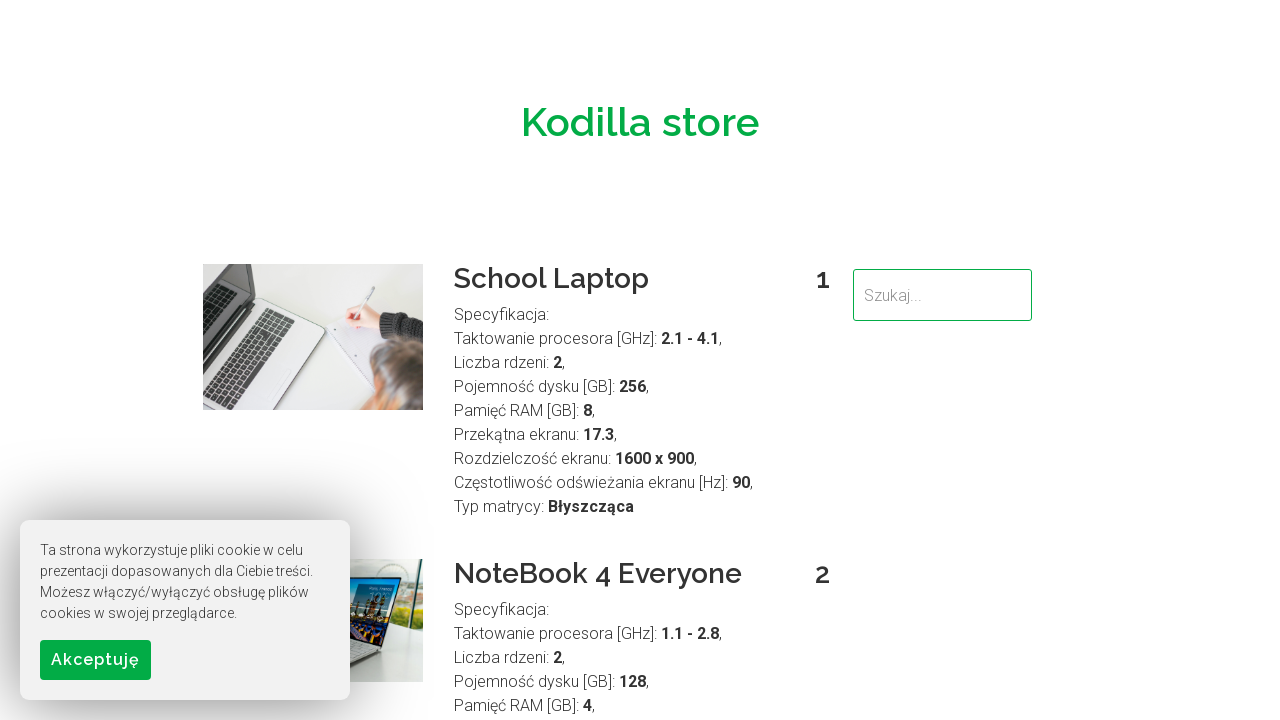

Filled search field with lowercase 'school' on input[type='search'], input[name='search'], #search
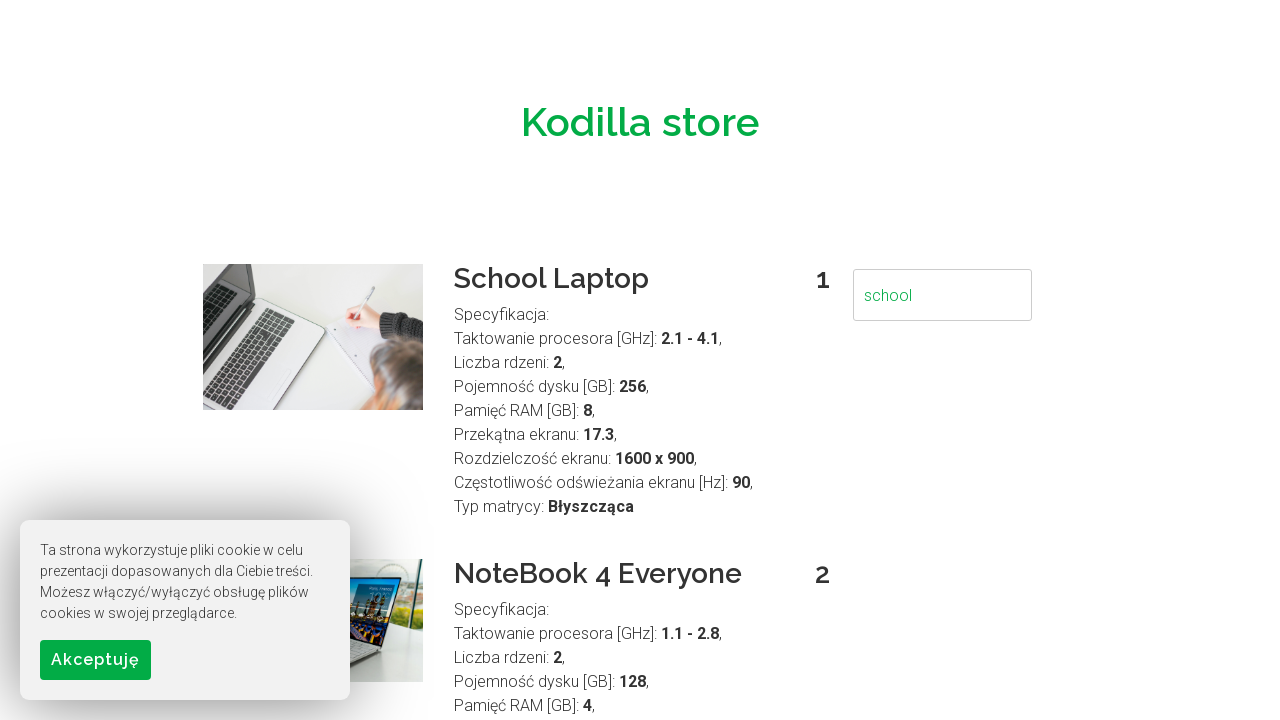

Pressed Enter to submit case-sensitive search for 'school' on input[type='search'], input[name='search'], #search
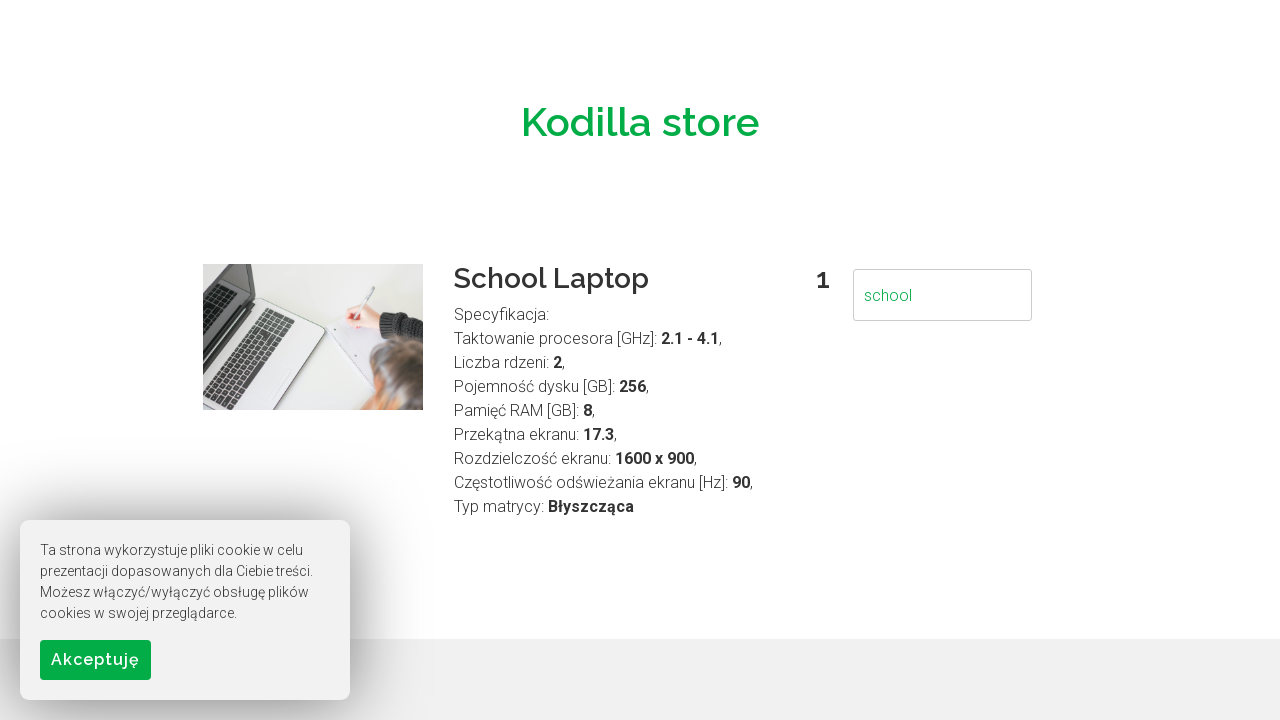

Waited for search results to load
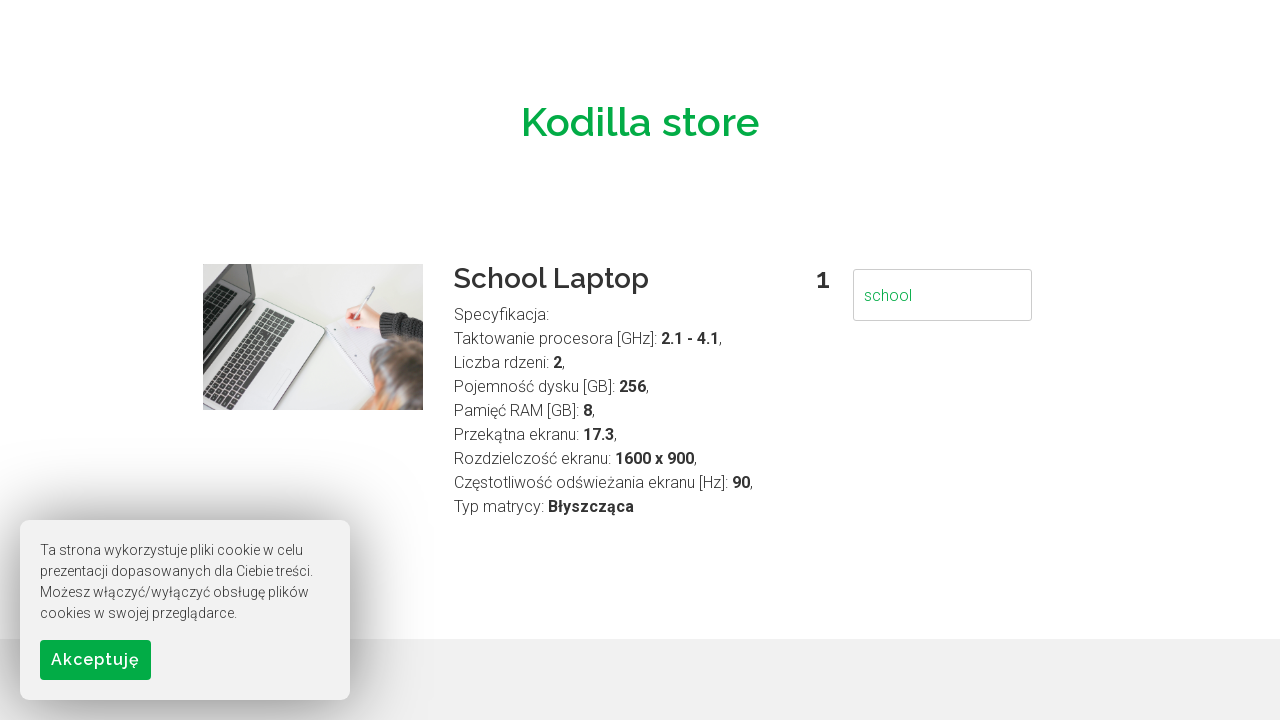

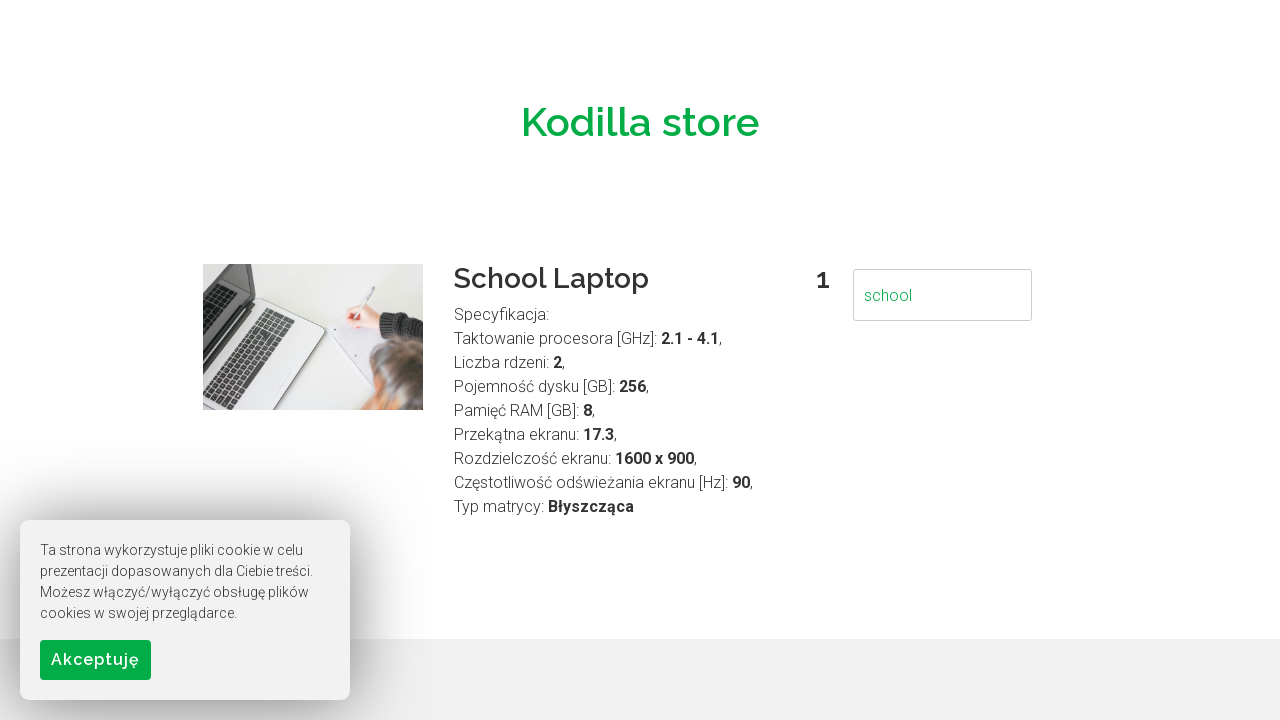